Tests dynamic controls by toggling checkbox removal/addition and enabling/disabling an input field

Starting URL: https://the-internet.herokuapp.com/

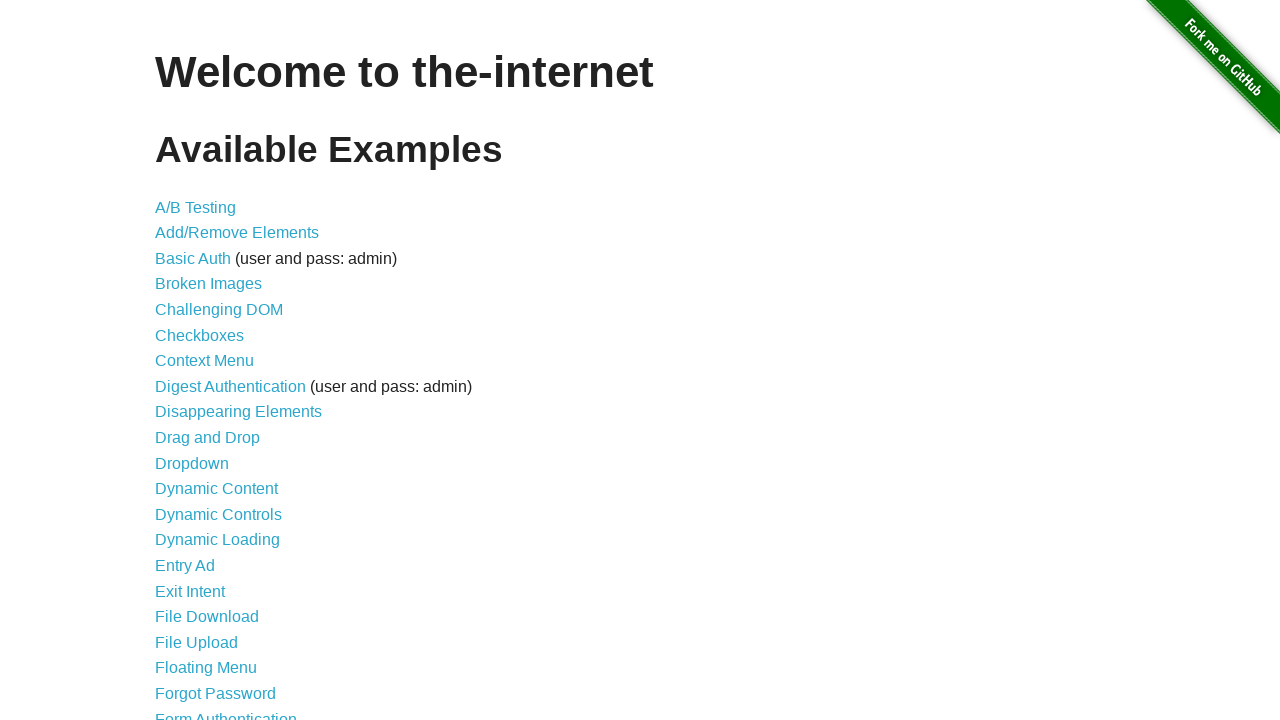

Clicked on Dynamic Controls link at (218, 514) on a[href='/dynamic_controls']
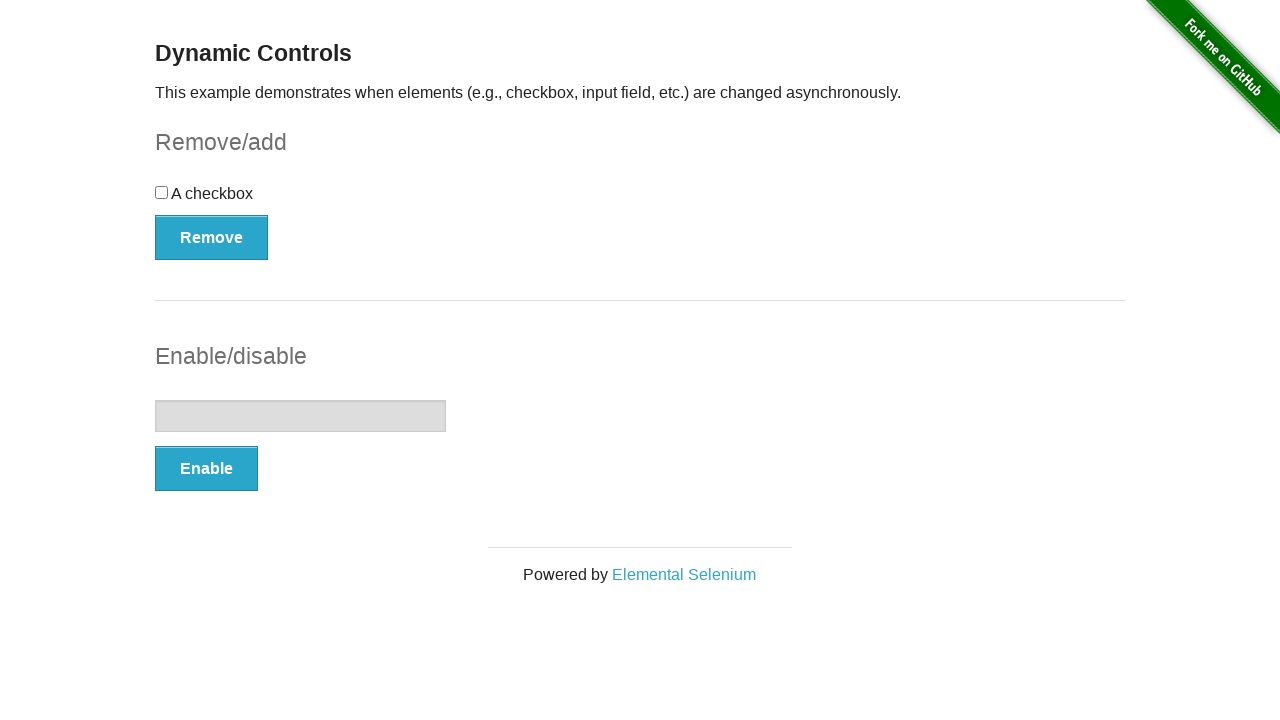

Checkbox element loaded and visible
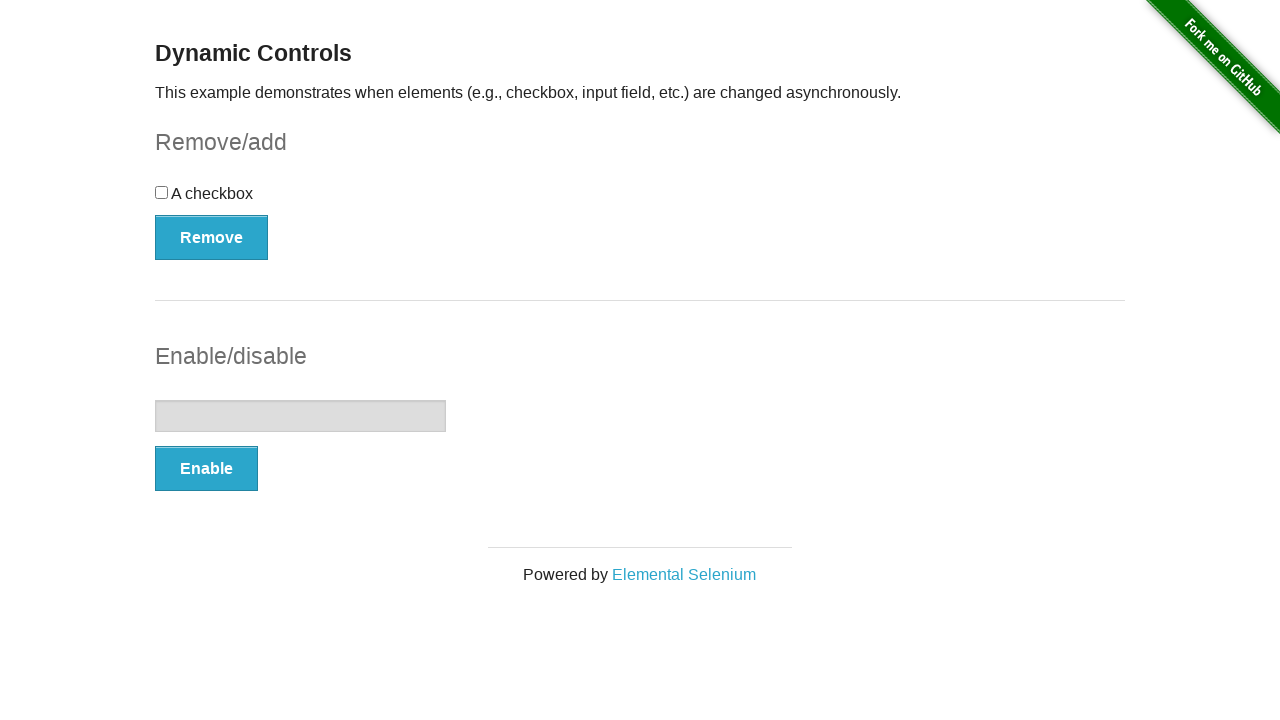

Clicked checkbox to select it at (162, 192) on input[type="checkbox"]
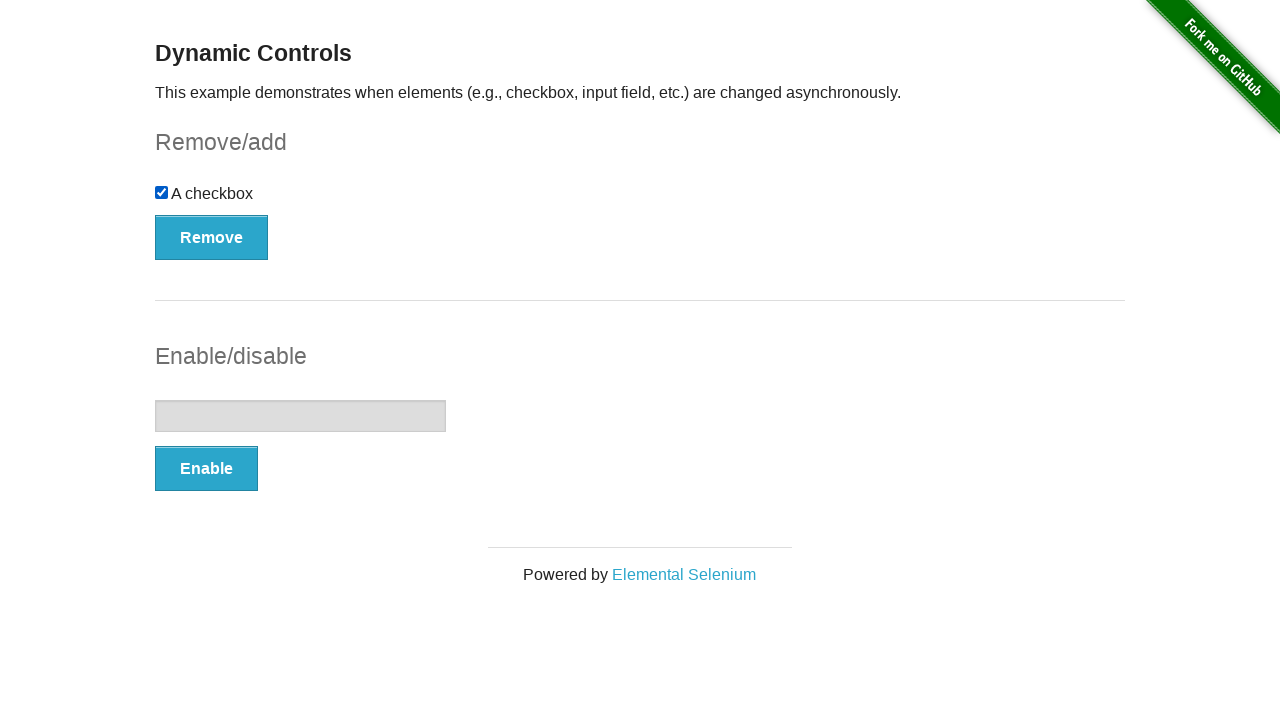

Clicked Remove button for checkbox at (212, 237) on form#checkbox-example button[type='button']
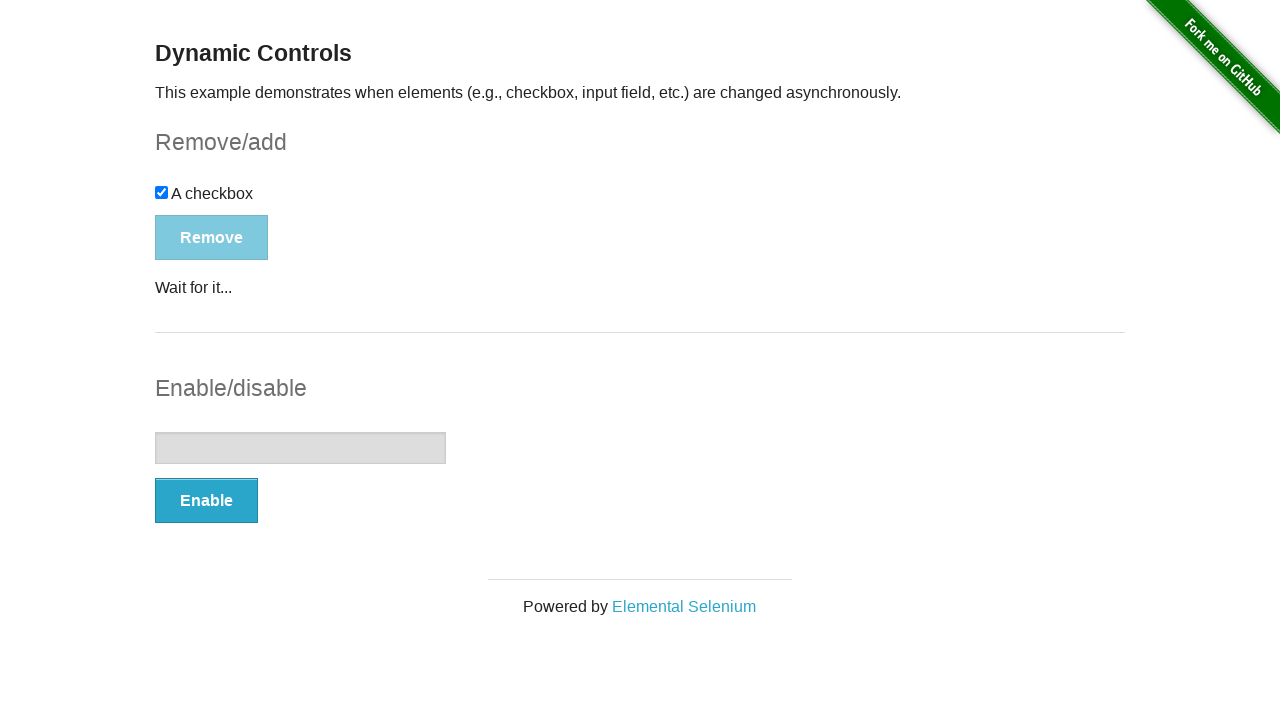

Loading animation completed after removing checkbox
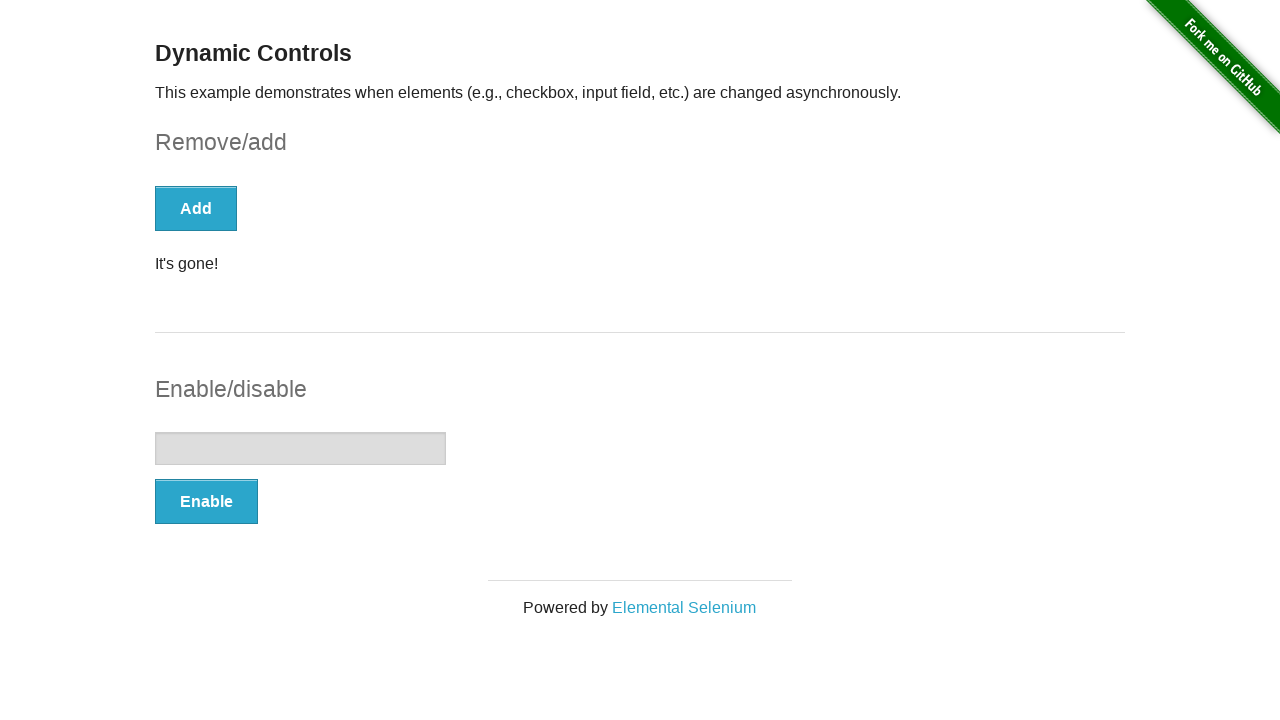

Confirmation message appeared after checkbox removal
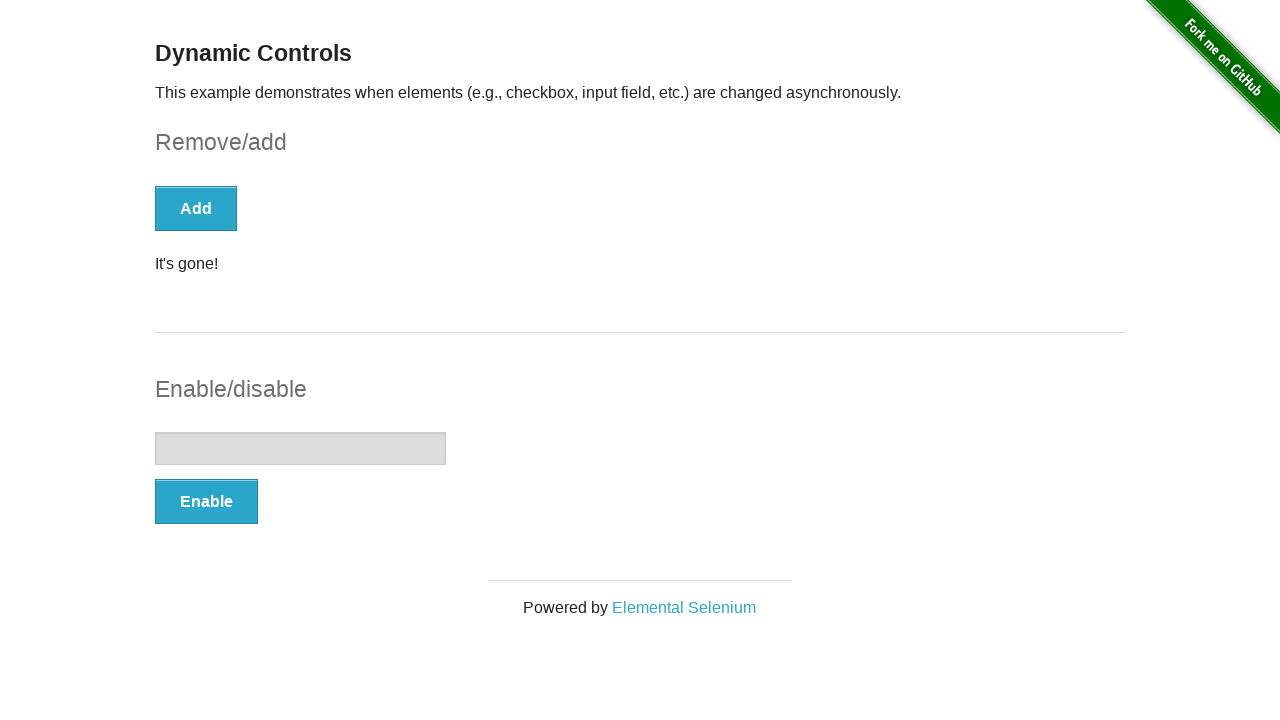

Clicked Add button to restore checkbox at (196, 208) on form#checkbox-example button[type='button']
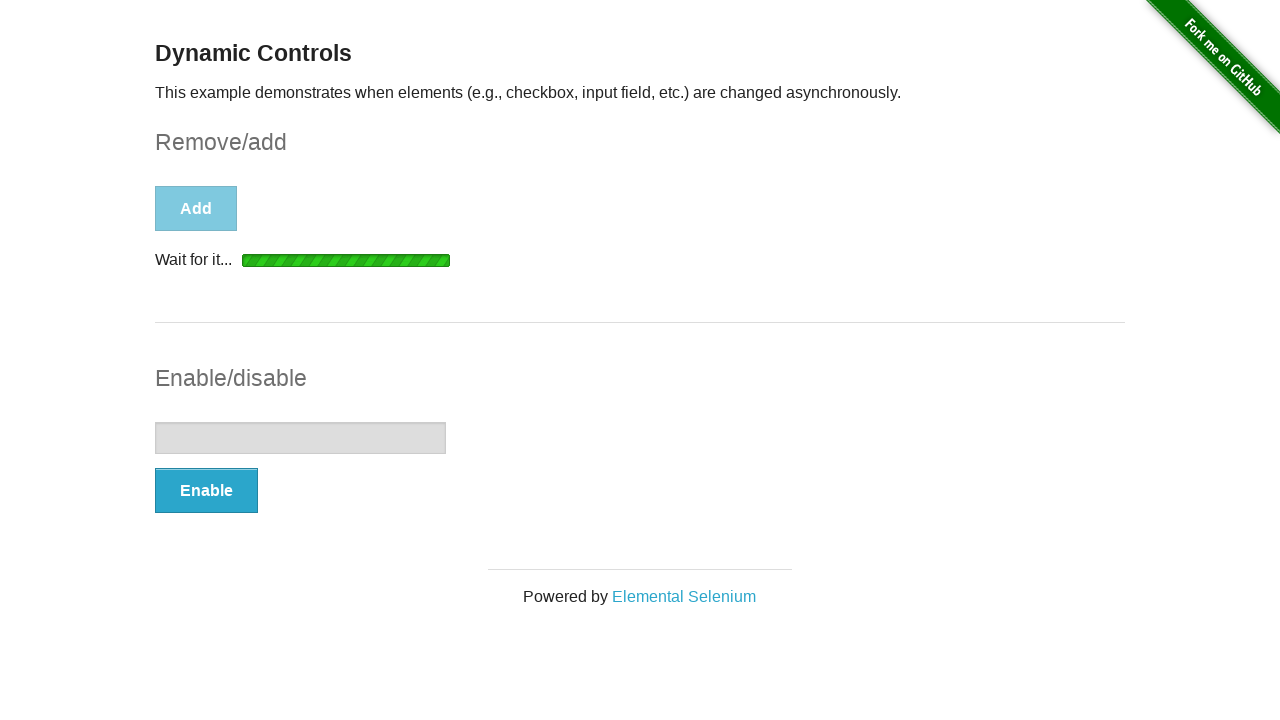

Loading animation completed after adding checkbox back
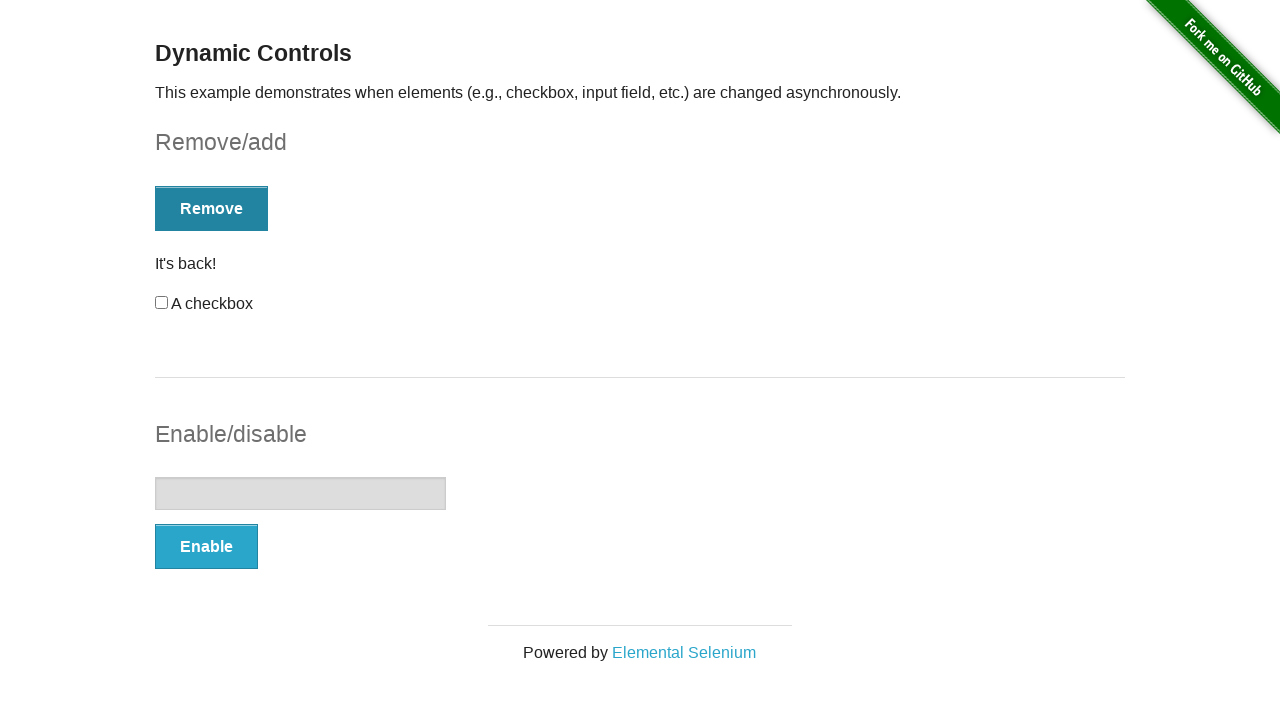

Clicked Enable button for input field at (206, 546) on form#input-example button[type="button"]
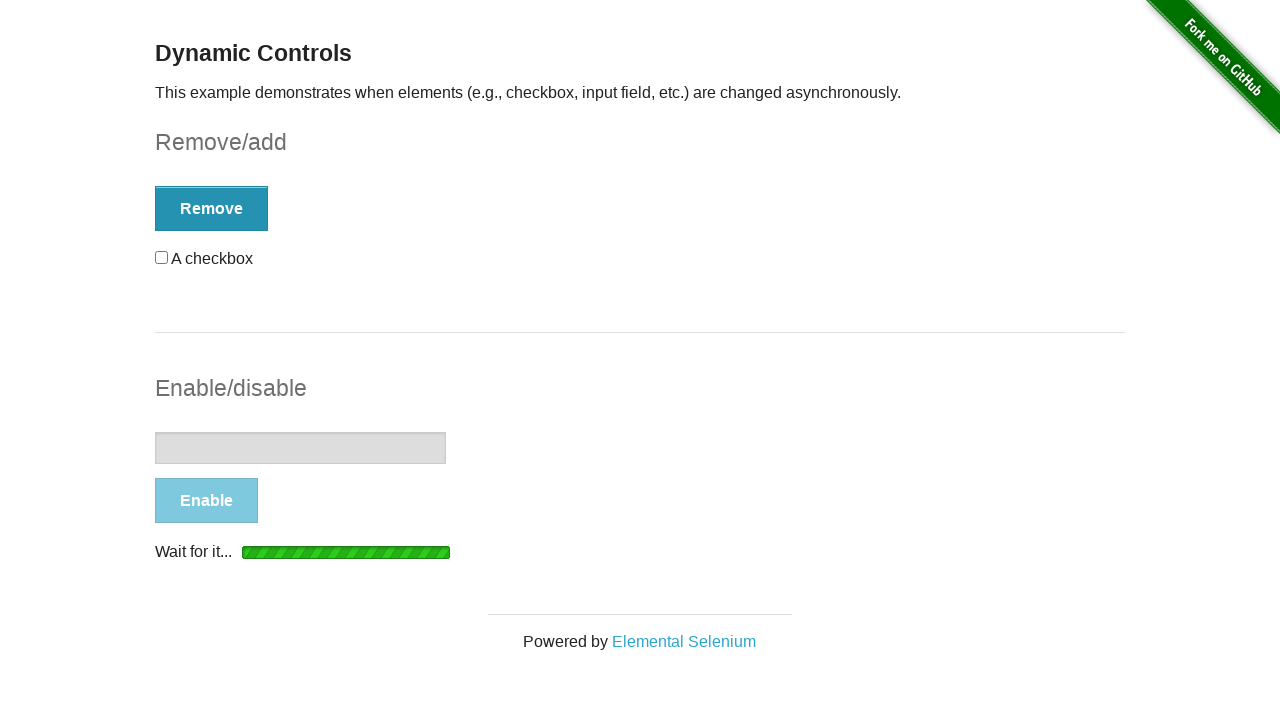

Loading animation completed after enabling input field
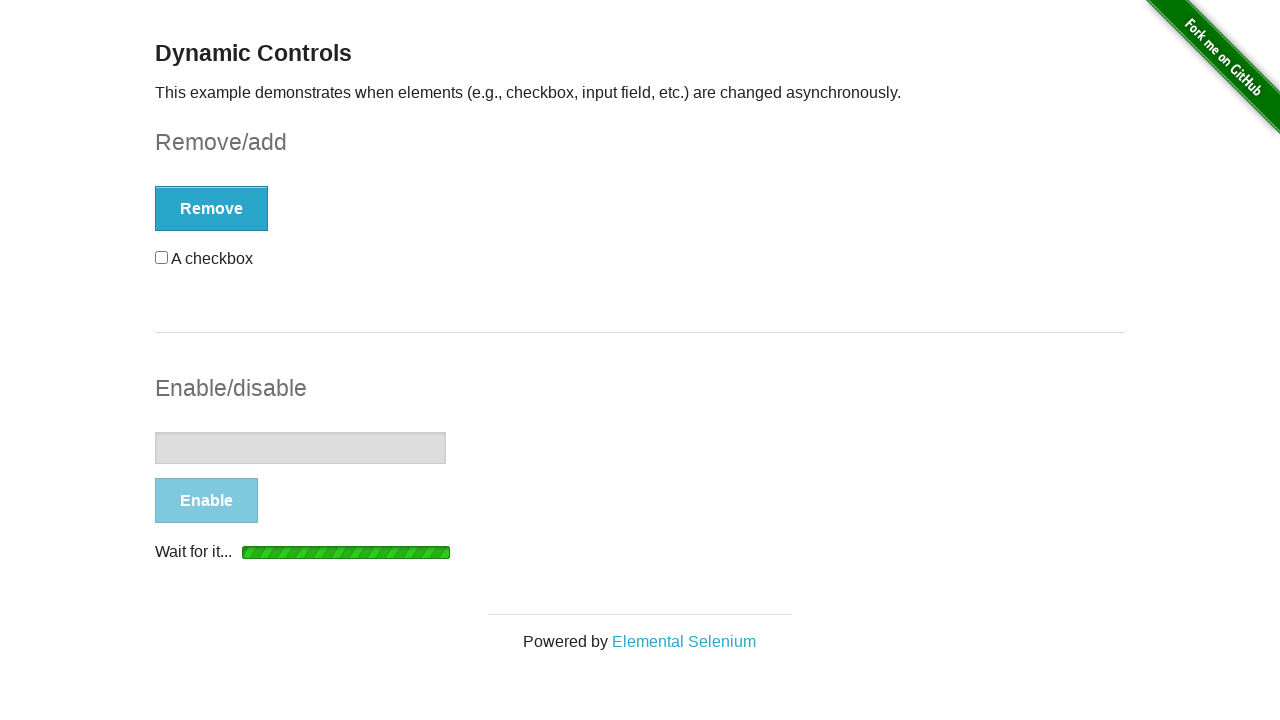

Filled enabled input field with 'TestInput' on form#input-example input[type="text"]
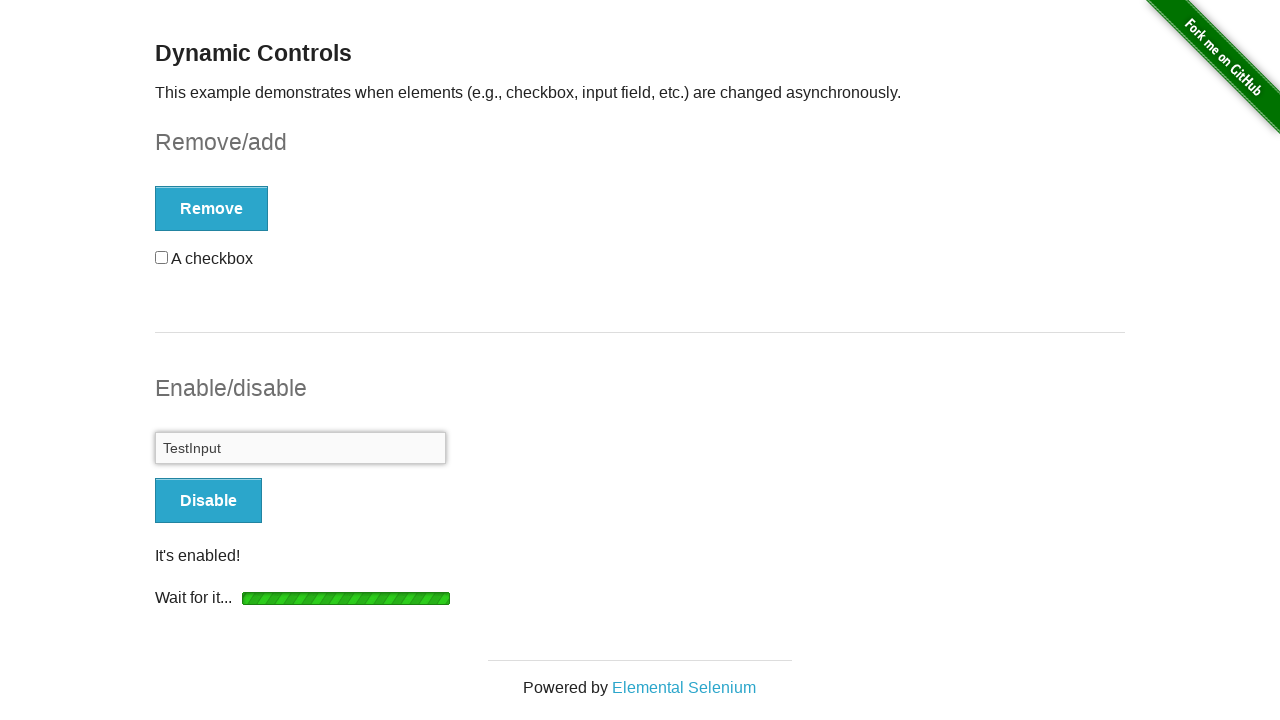

Clicked Disable button for input field at (208, 501) on form#input-example button[type="button"]
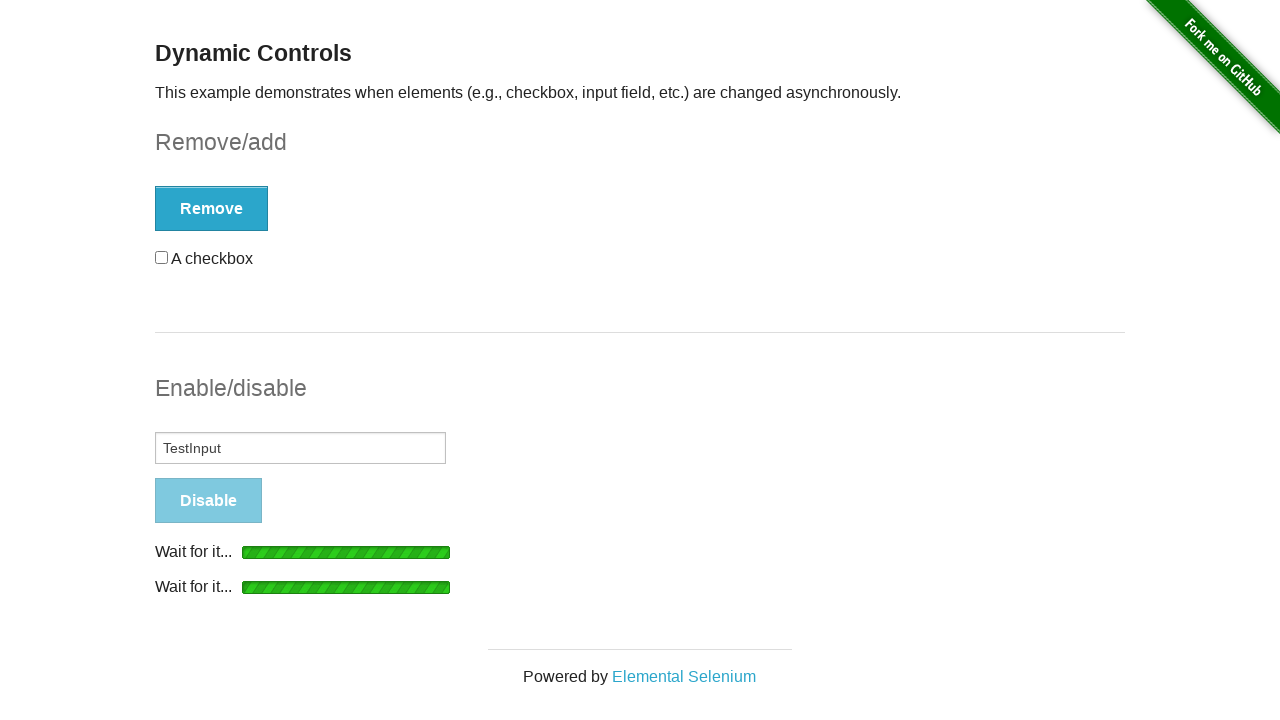

Loading animation completed after disabling input field
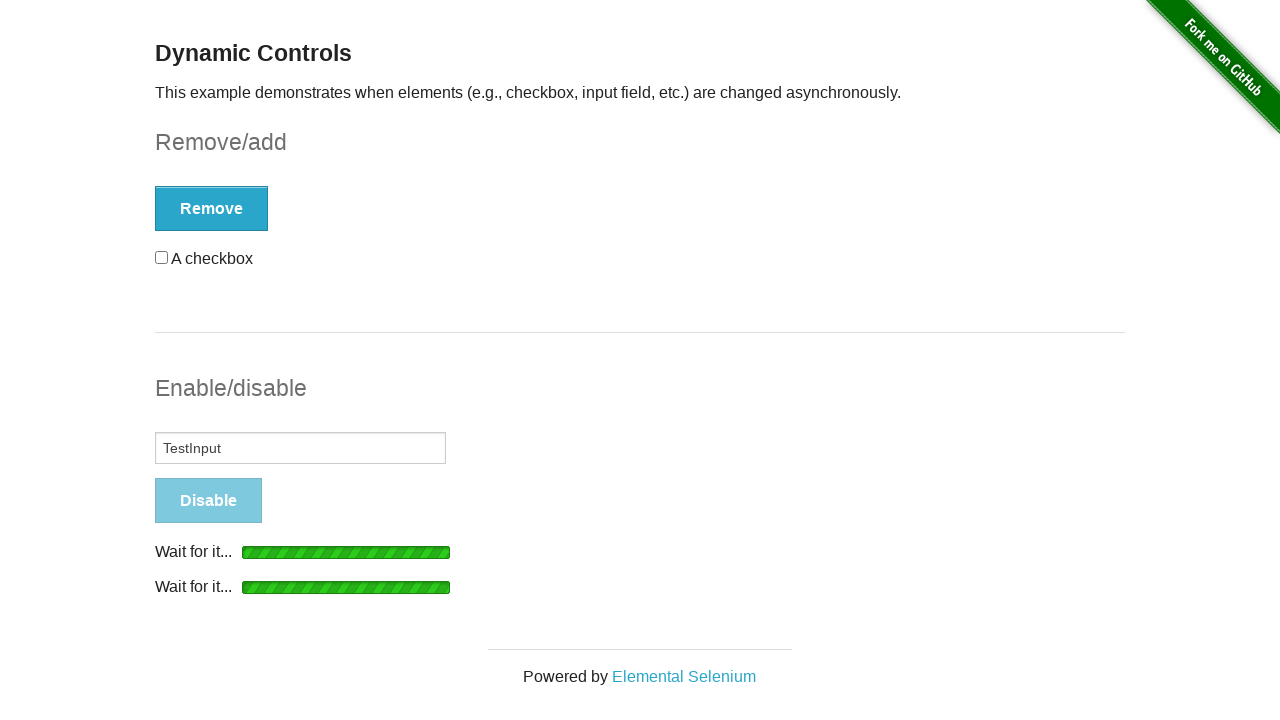

Navigated back to main page
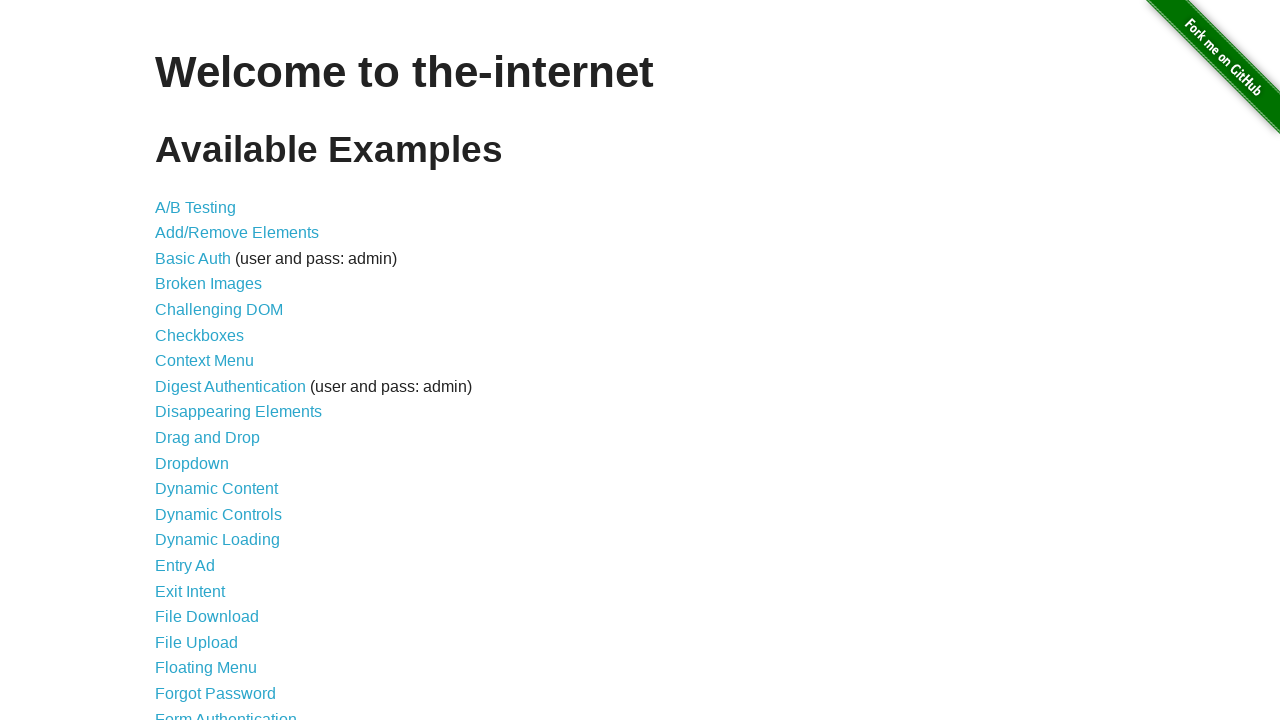

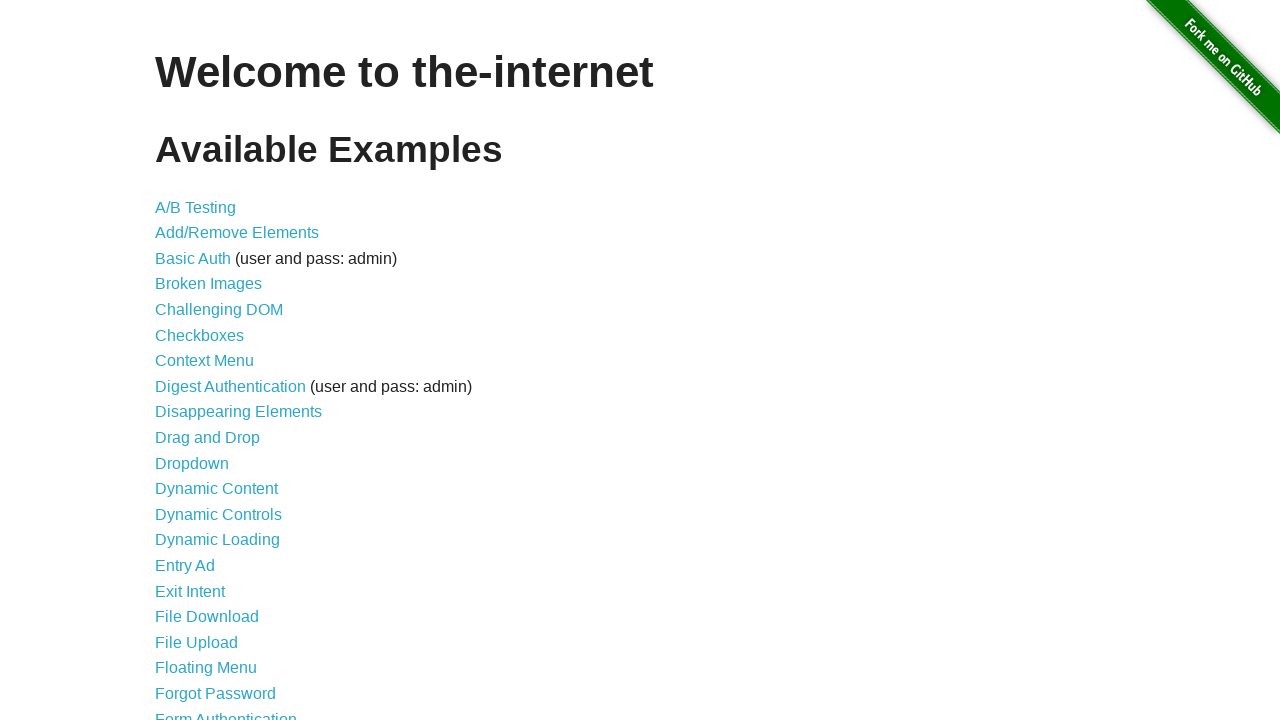